Scrolls to the footer section of the practice automation page

Starting URL: https://practice-automation.com/

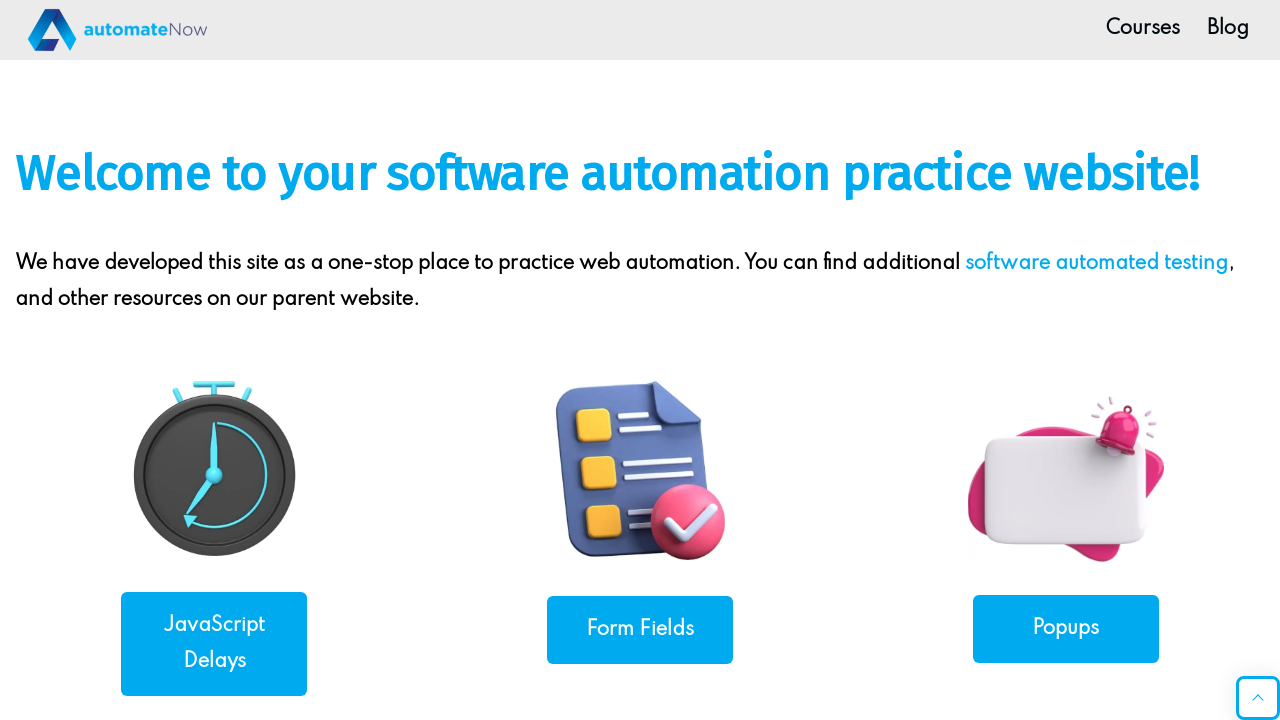

Scrolled footer section into view
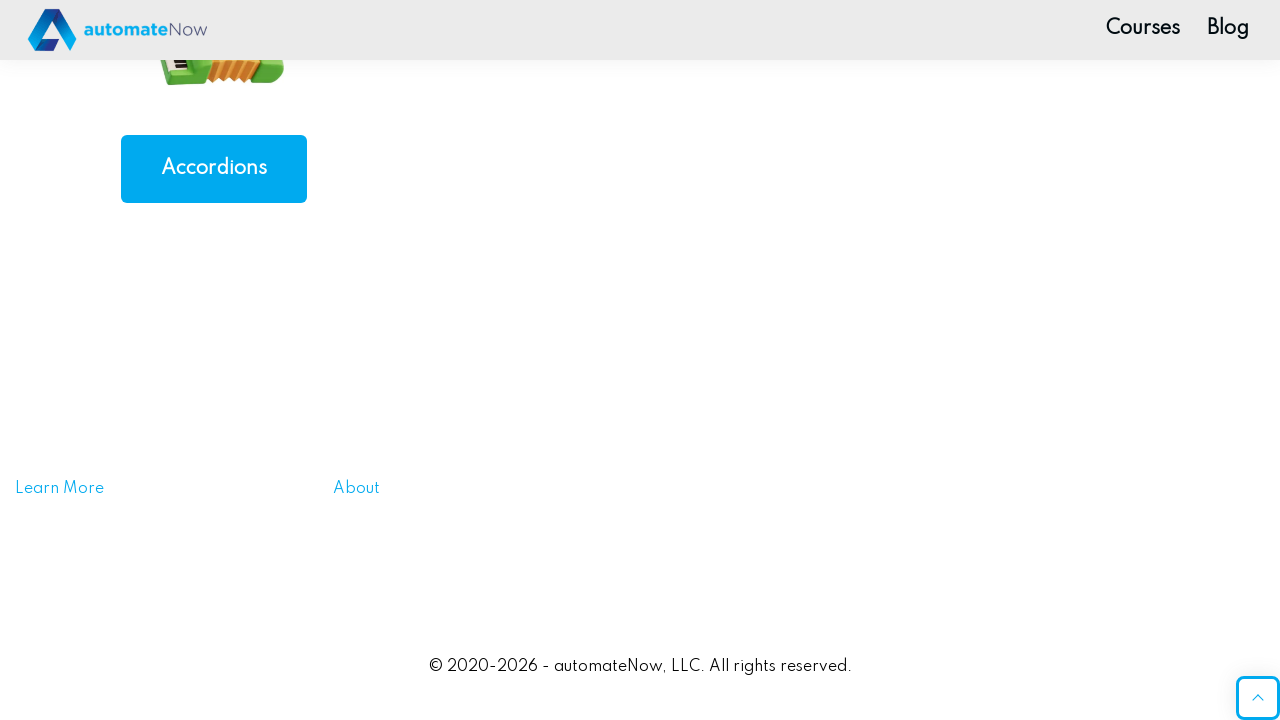

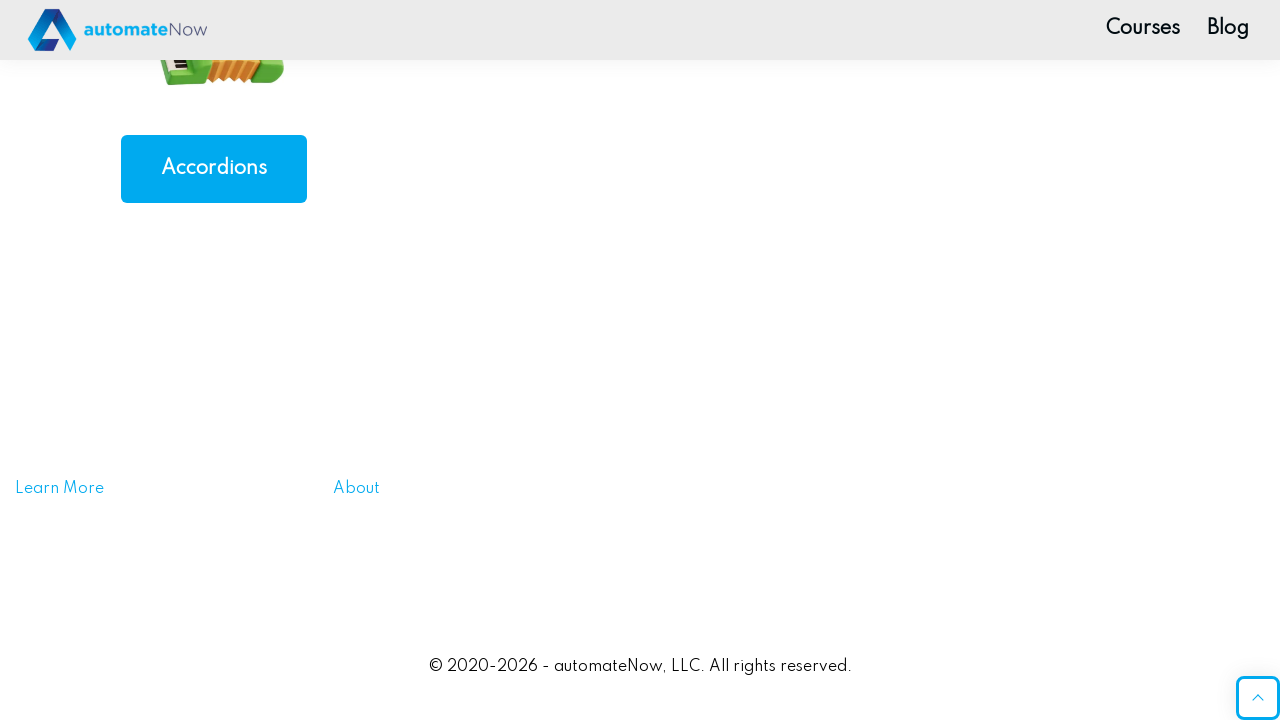